Tests alert dialog with OK/Cancel buttons, verifies alert text and checks the result message after dismissing

Starting URL: https://demo.automationtesting.in/Alerts.html

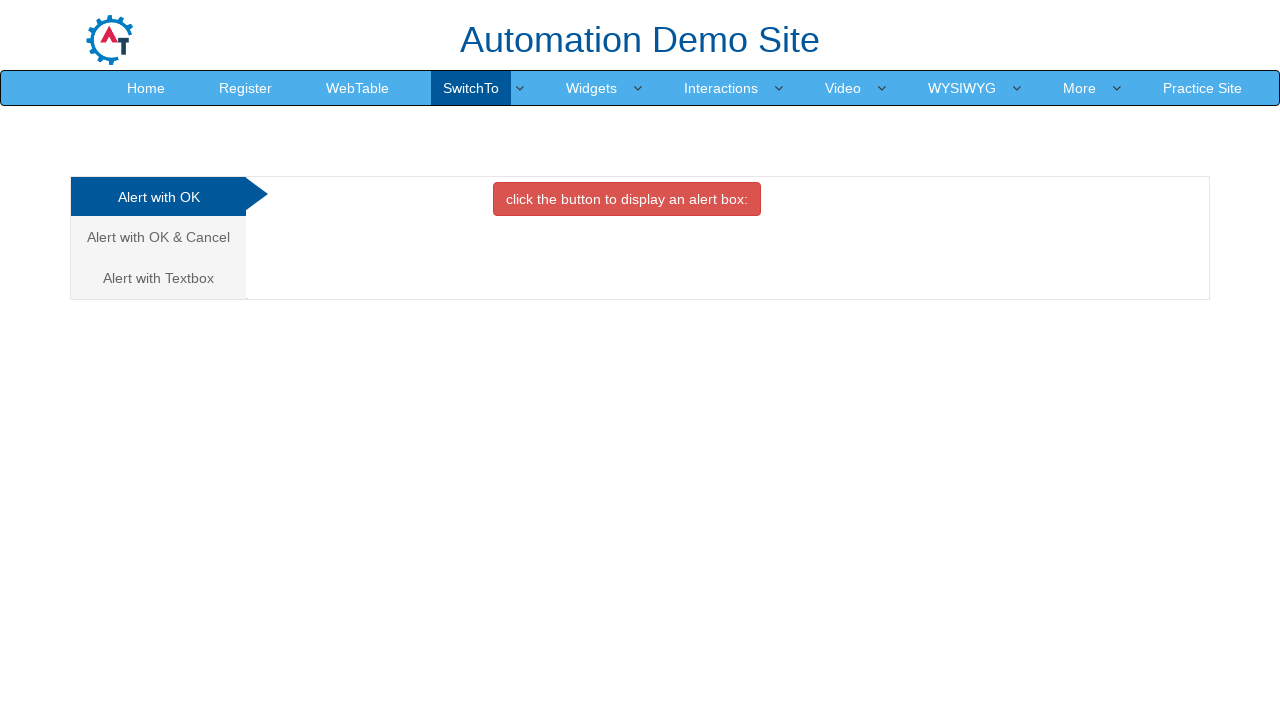

Clicked on Alert with OK & Cancel tab at (158, 237) on xpath=/html/body/div[1]/div/div/div/div[1]/ul/li[2]/a
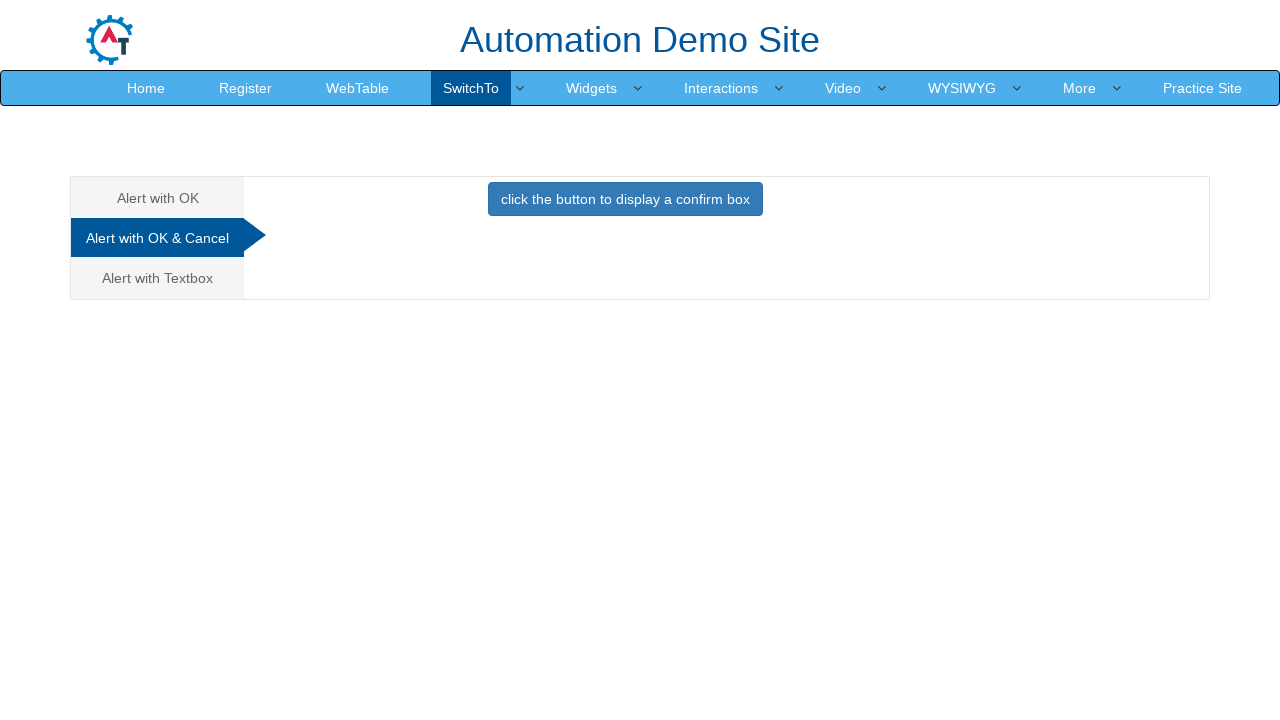

Clicked button to display alert dialog at (625, 199) on xpath=//*[@id='CancelTab']/button
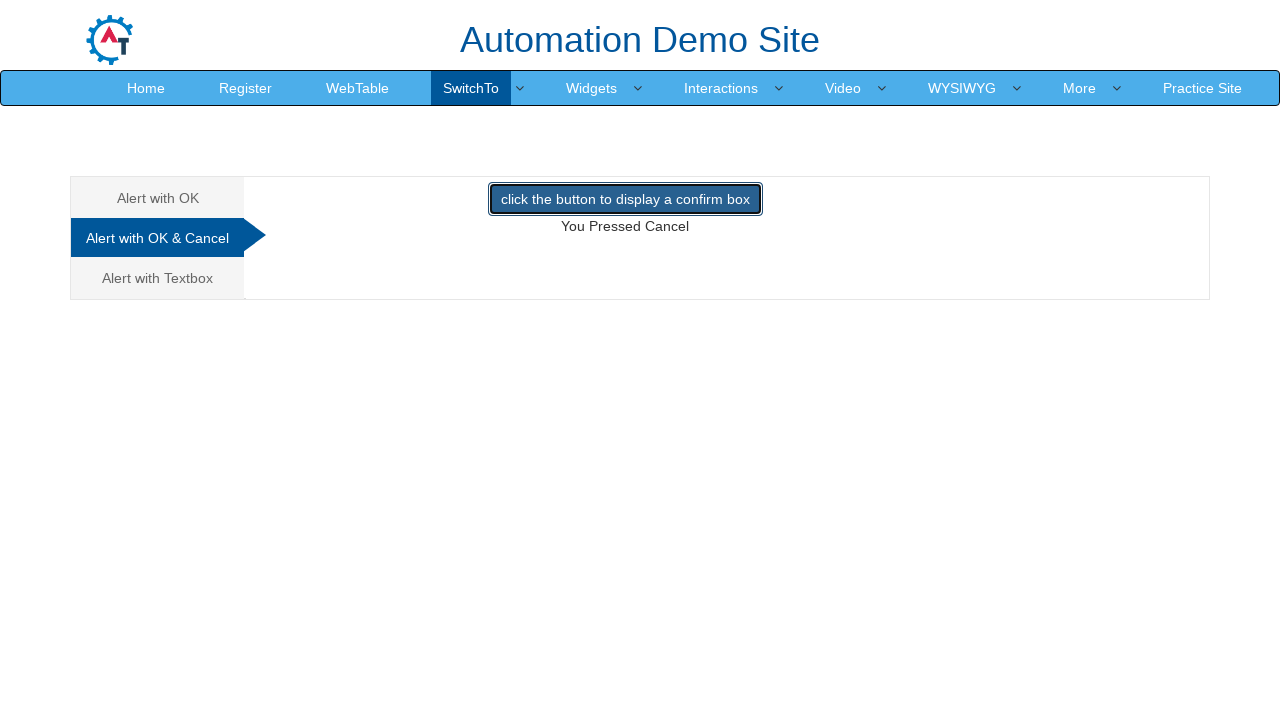

Set up alert handler to dismiss dialog
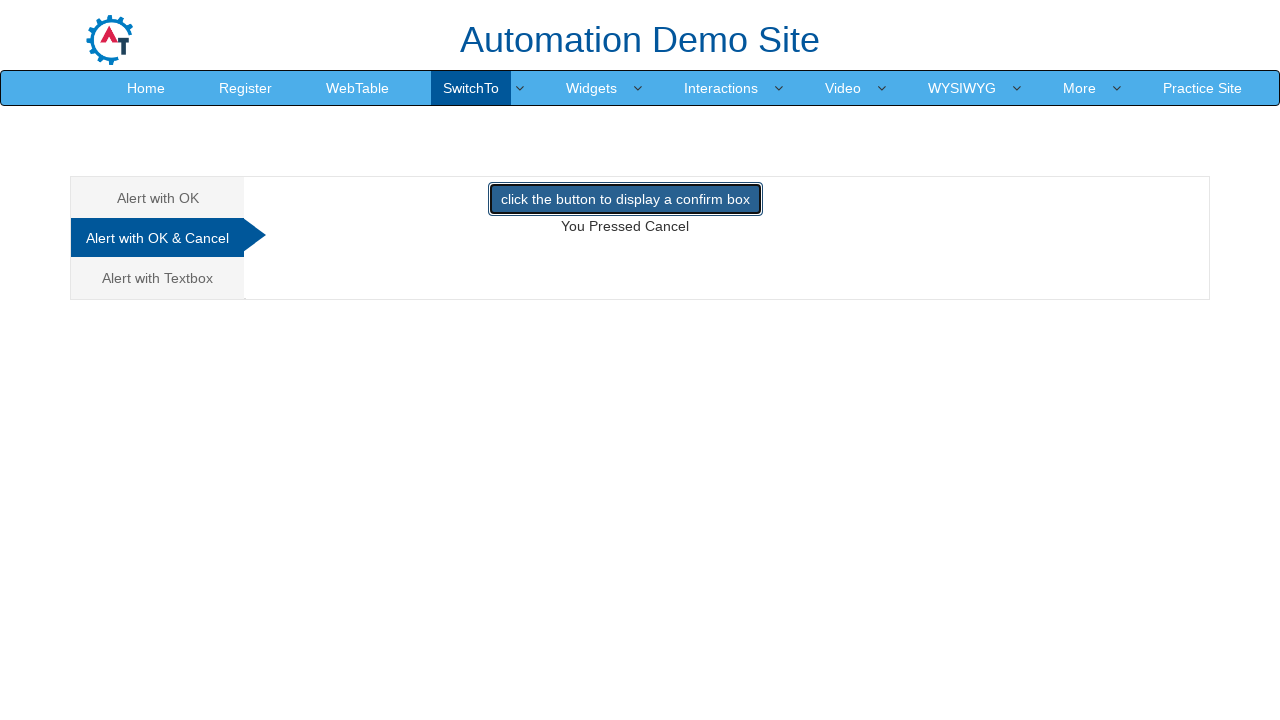

Clicked button to trigger alert and dismissed it at (625, 199) on xpath=//*[@id='CancelTab']/button
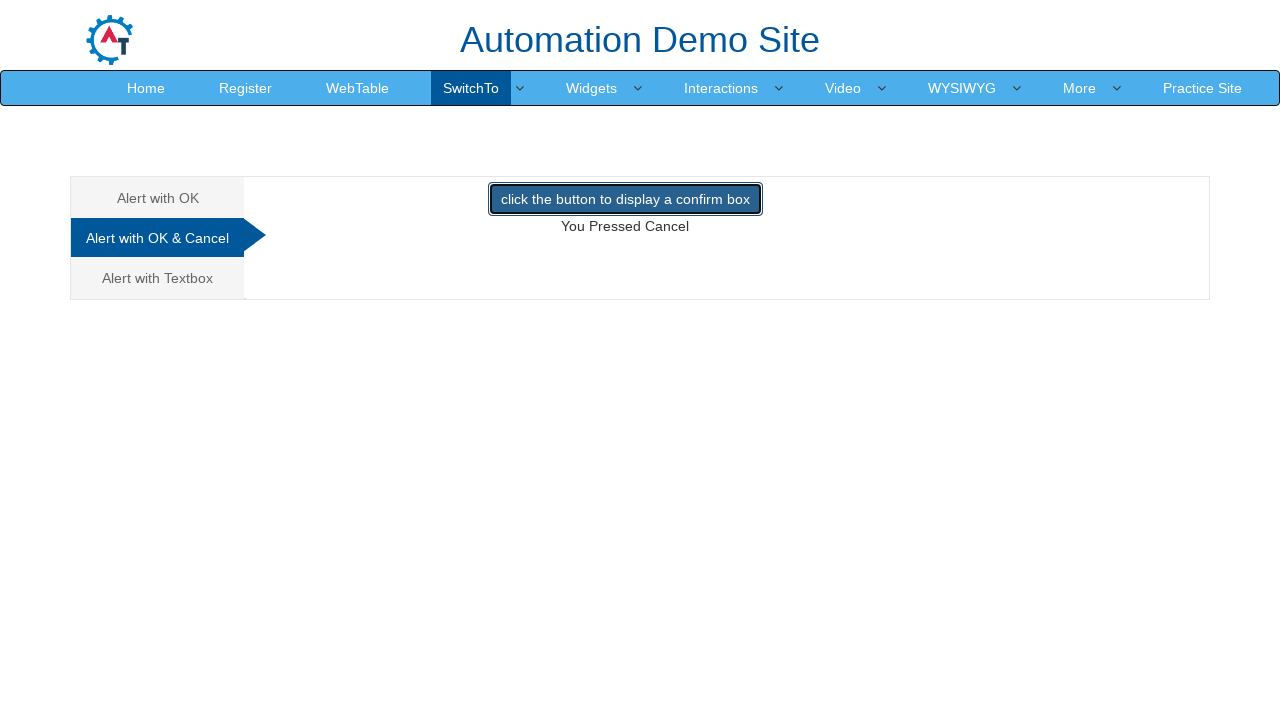

Verified result message appeared after dismissing alert
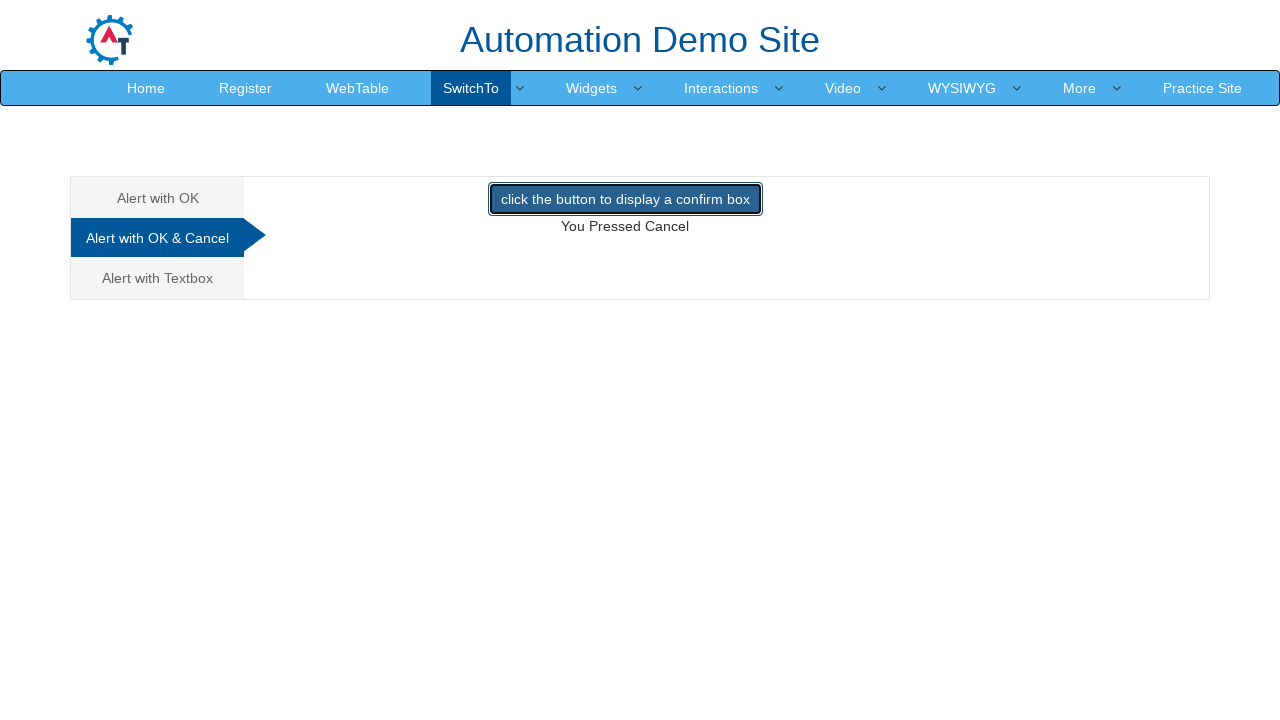

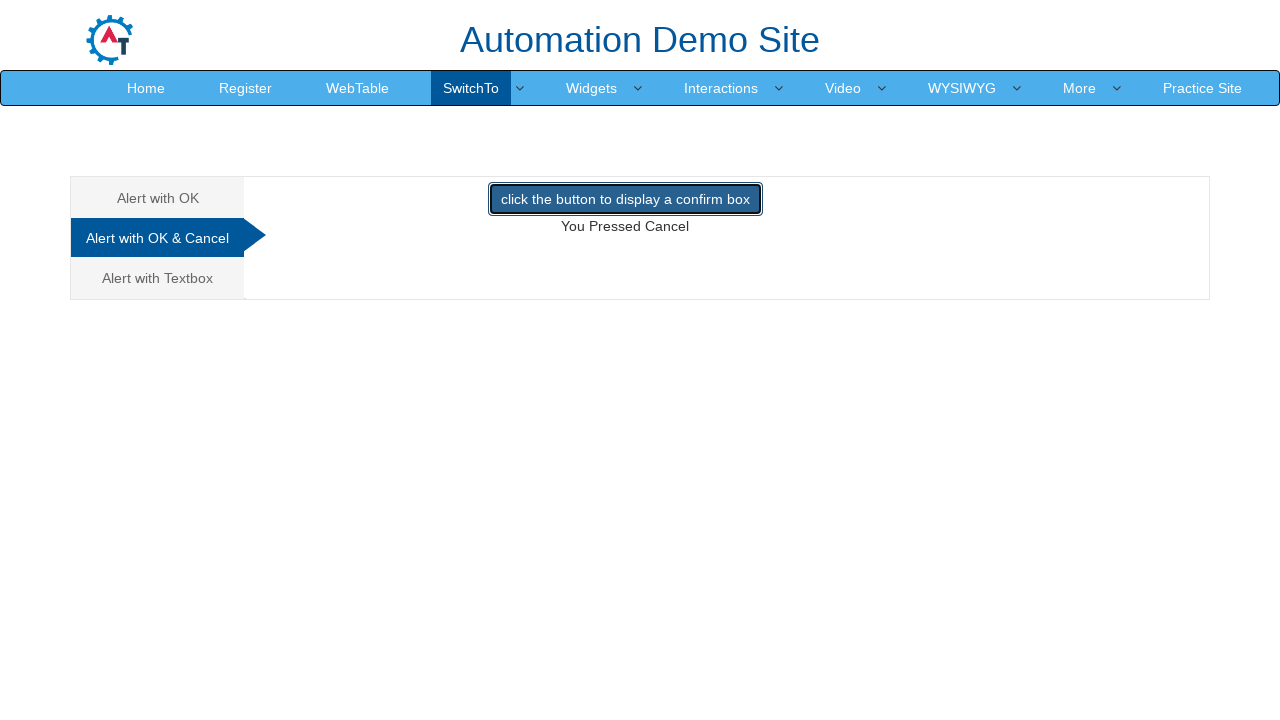